Tests credit simulation form with 100 euros loan for 1 month at 10% interest rate

Starting URL: http://www.simulationdecredit.fr/

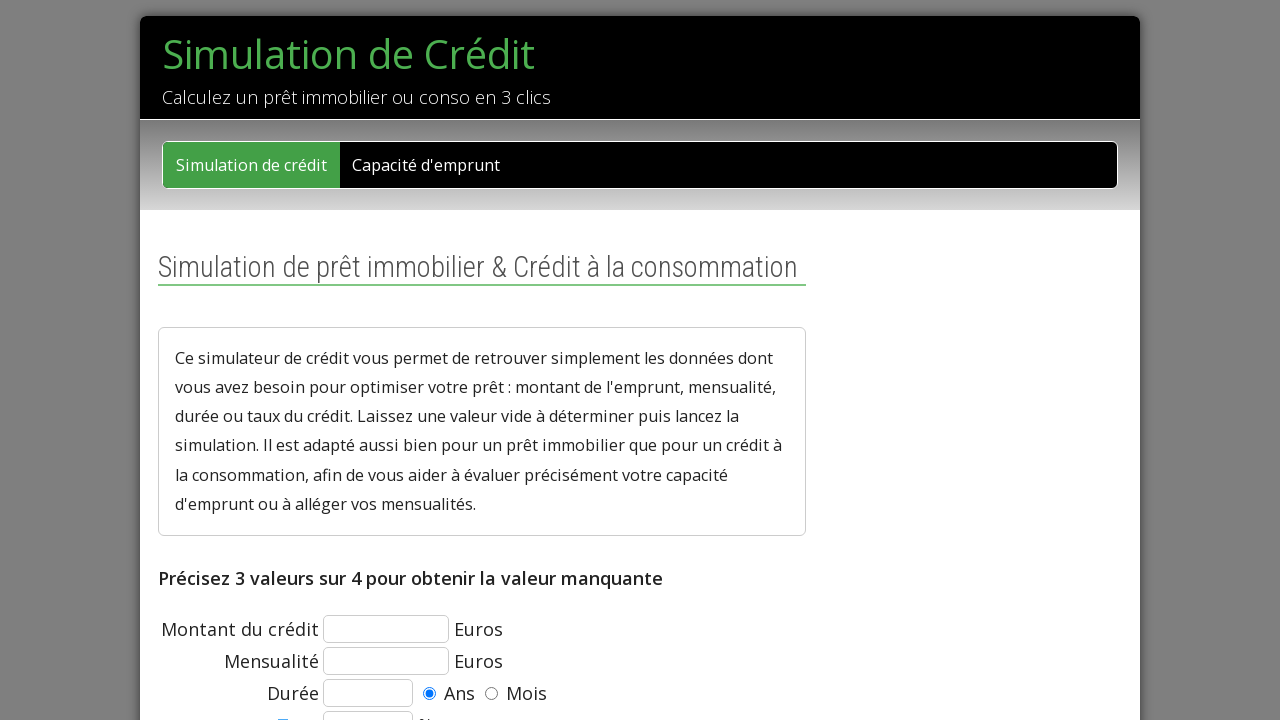

Filled loan amount field with '100' euros on #CcPret
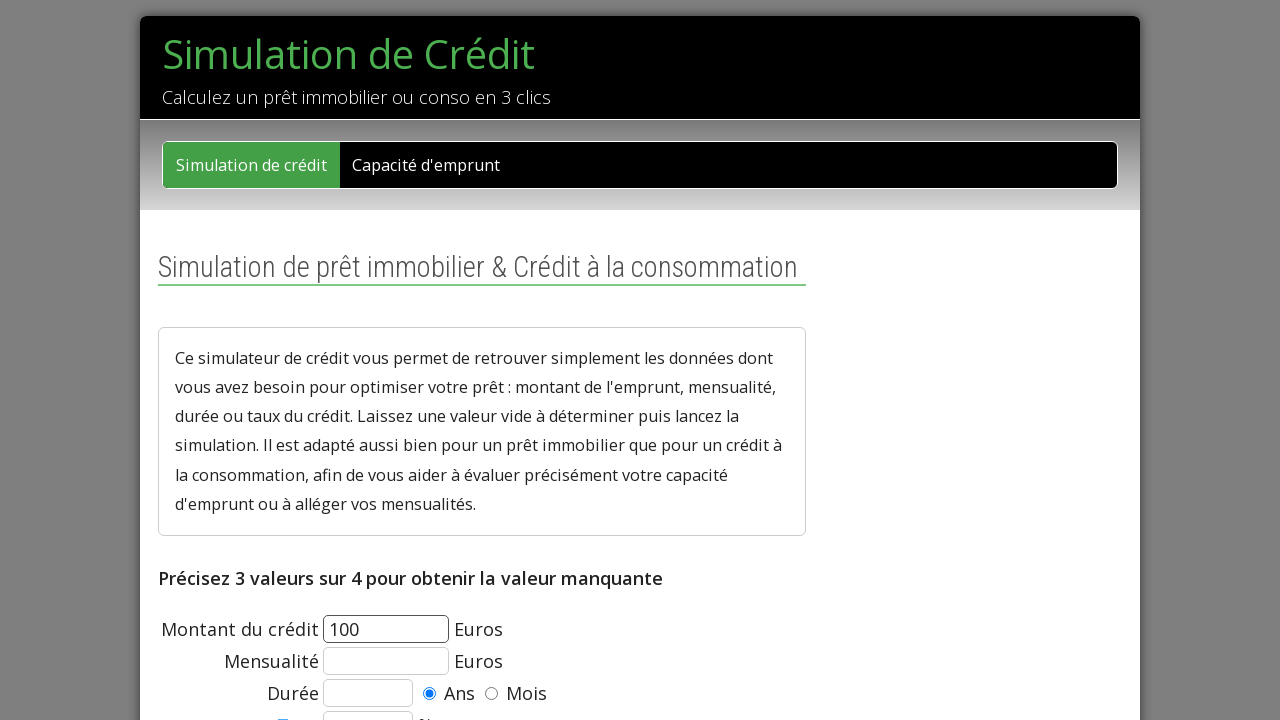

Filled duration field with '1' month on #Ccdure
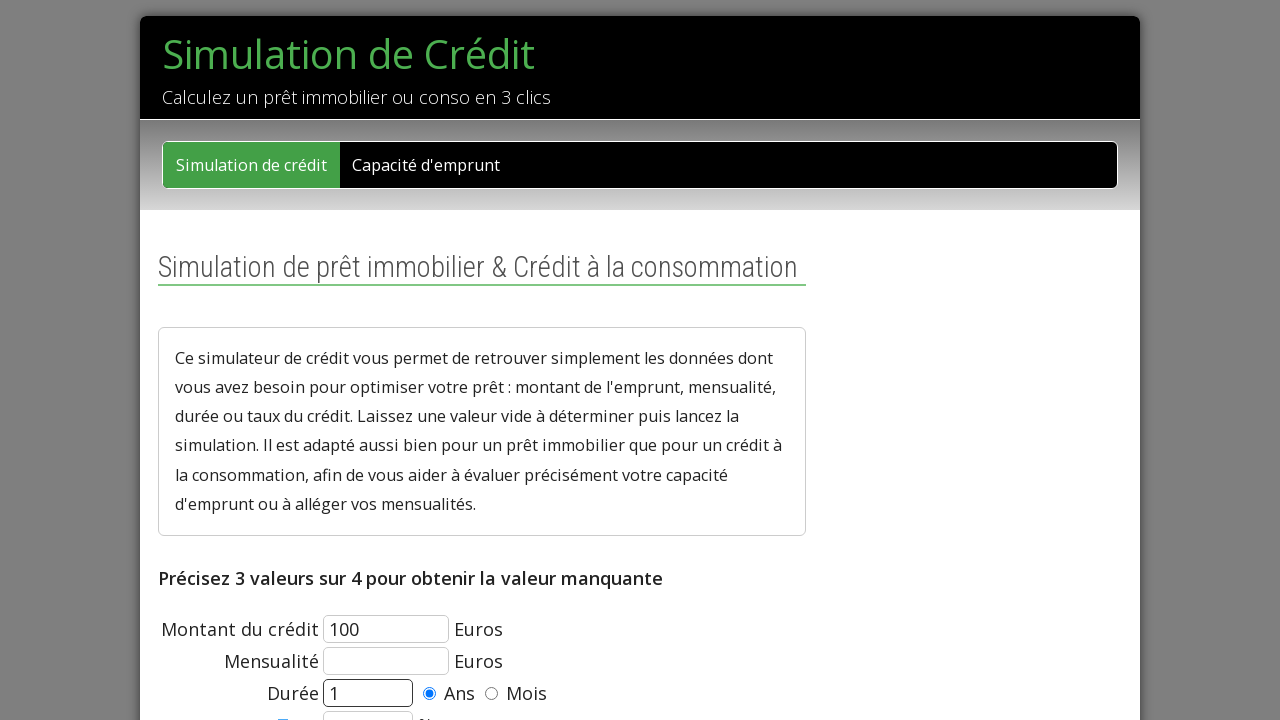

Selected monthly payment option at (492, 694) on #Ccan2
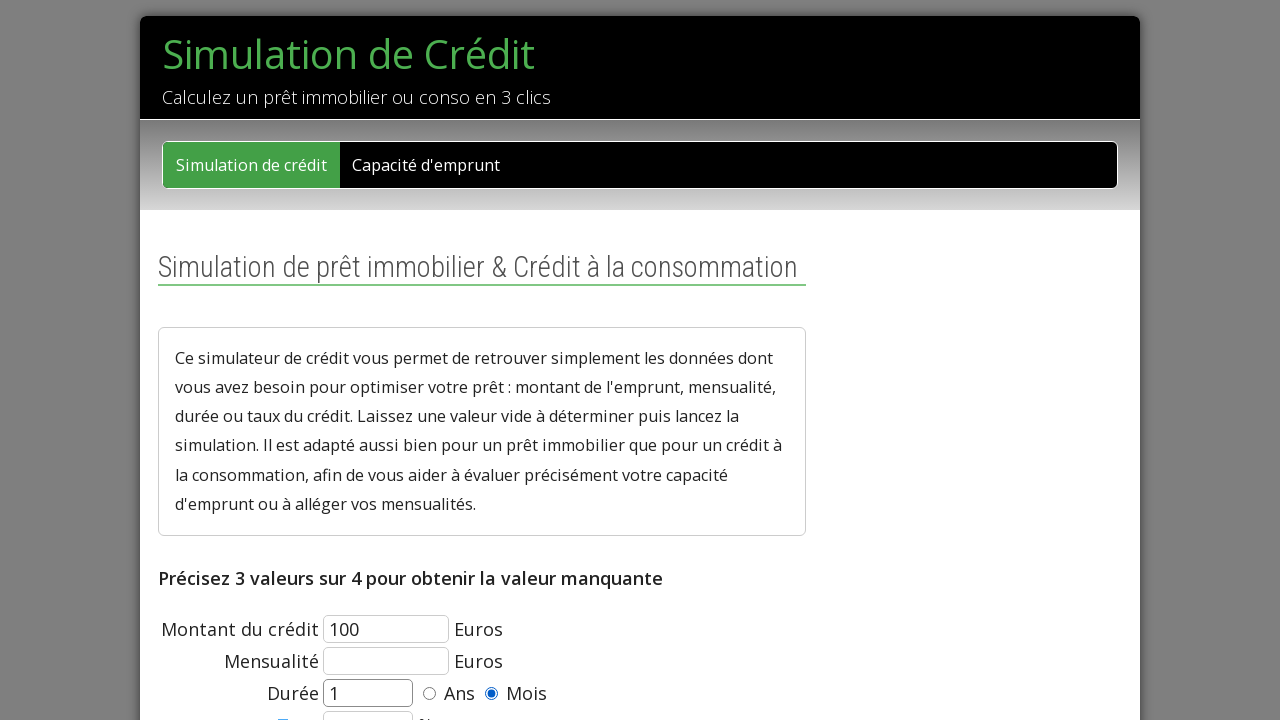

Filled interest rate field with '10%' on #Cctaux
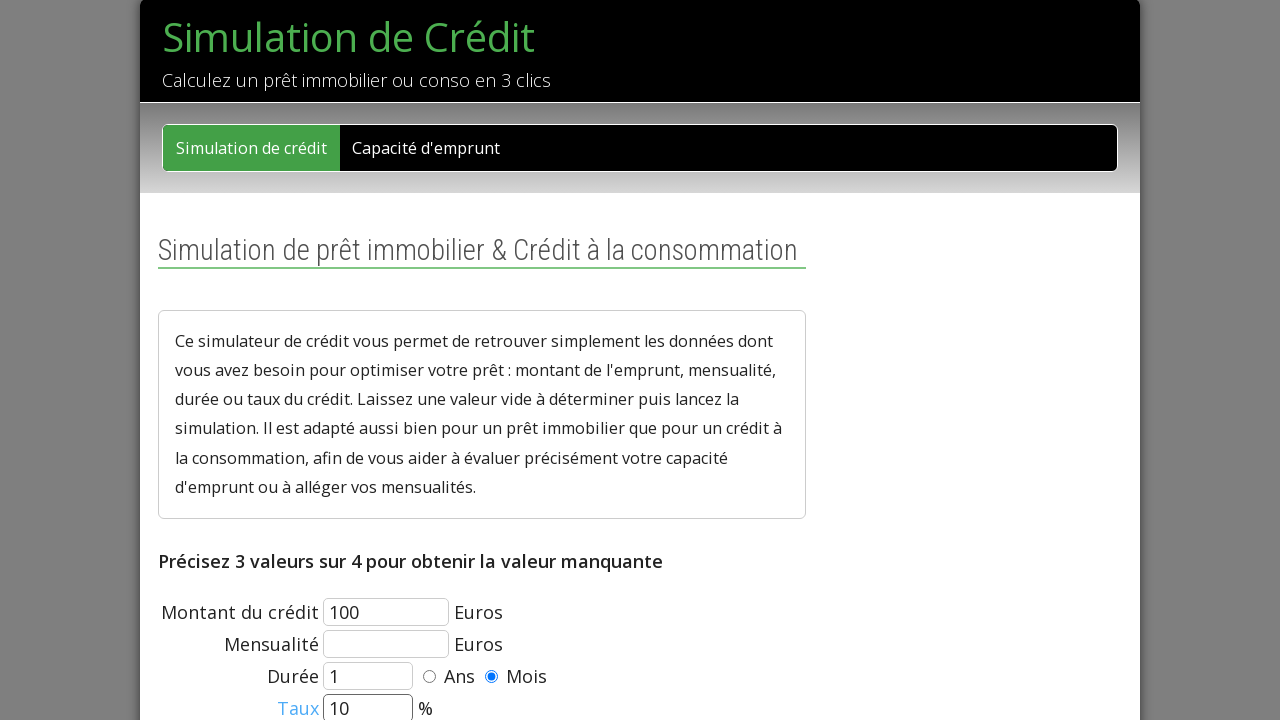

Submitted credit simulation form at (362, 360) on input[name='Ccsubmit']
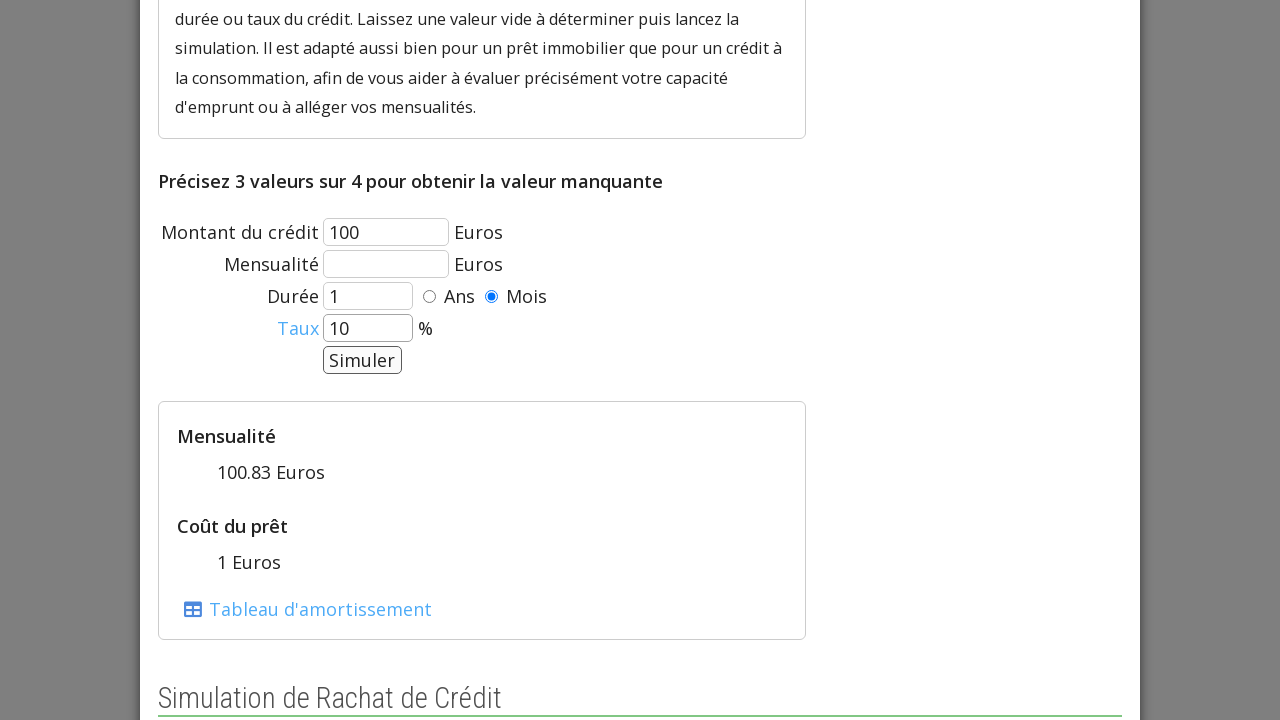

Simulation results loaded and displayed
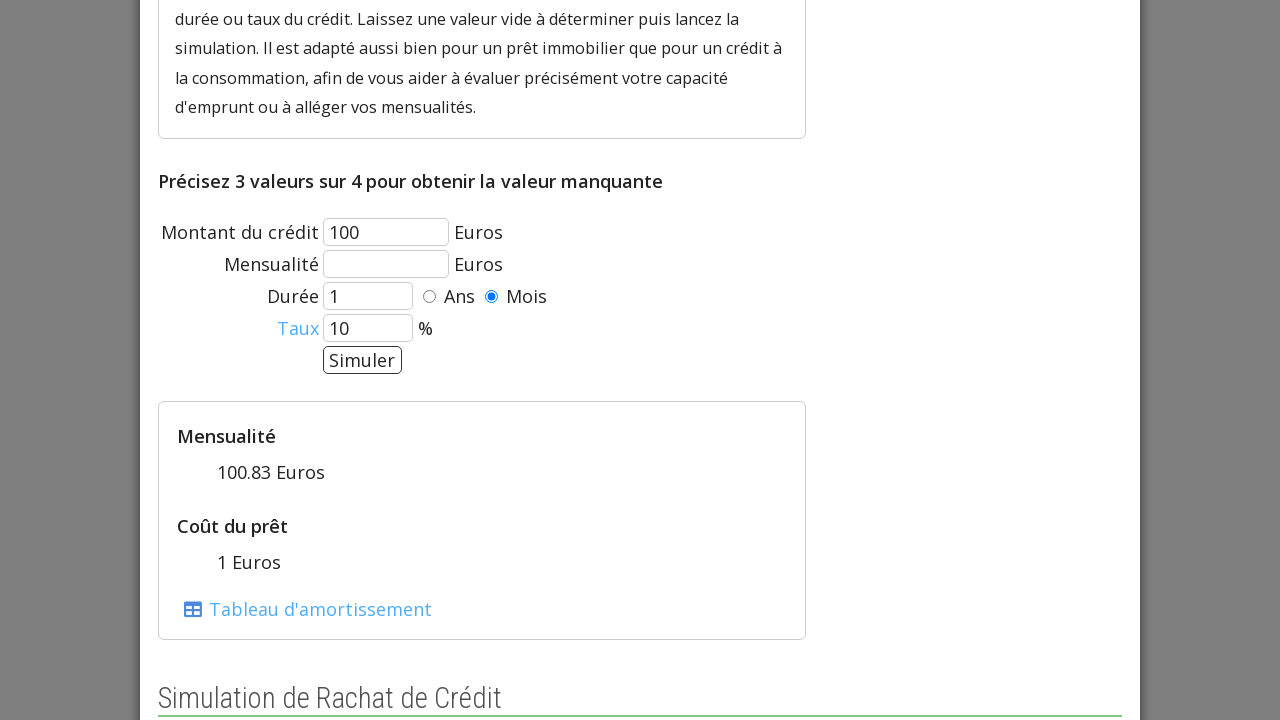

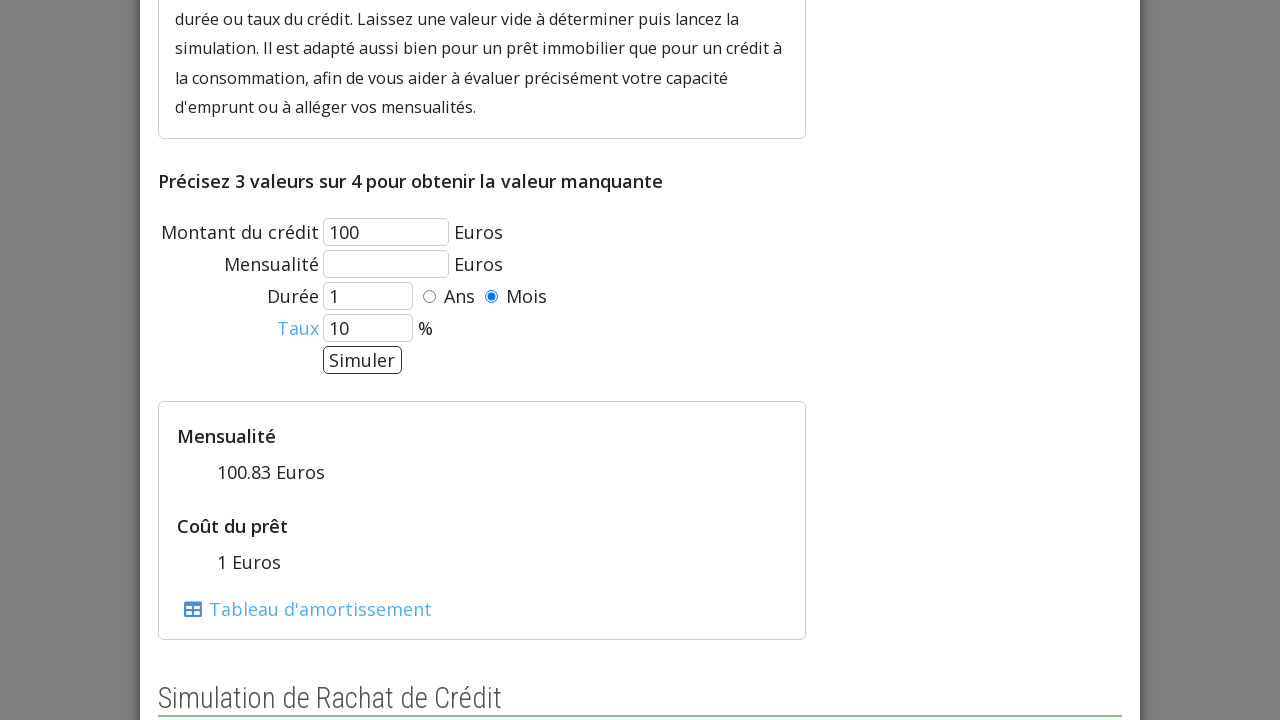